Tests various form controls on an automation practice page including checkboxes, radio buttons, and show/hide functionality

Starting URL: https://rahulshettyacademy.com/AutomationPractice/

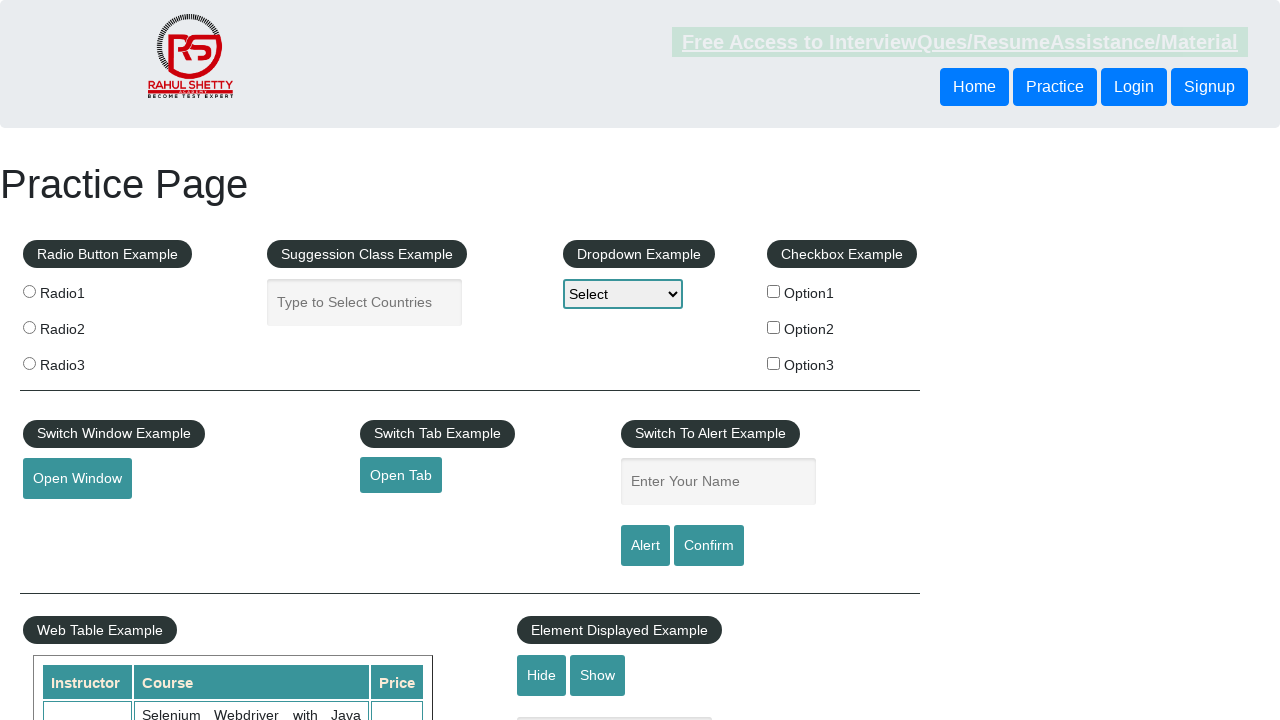

Located all checkboxes on the form
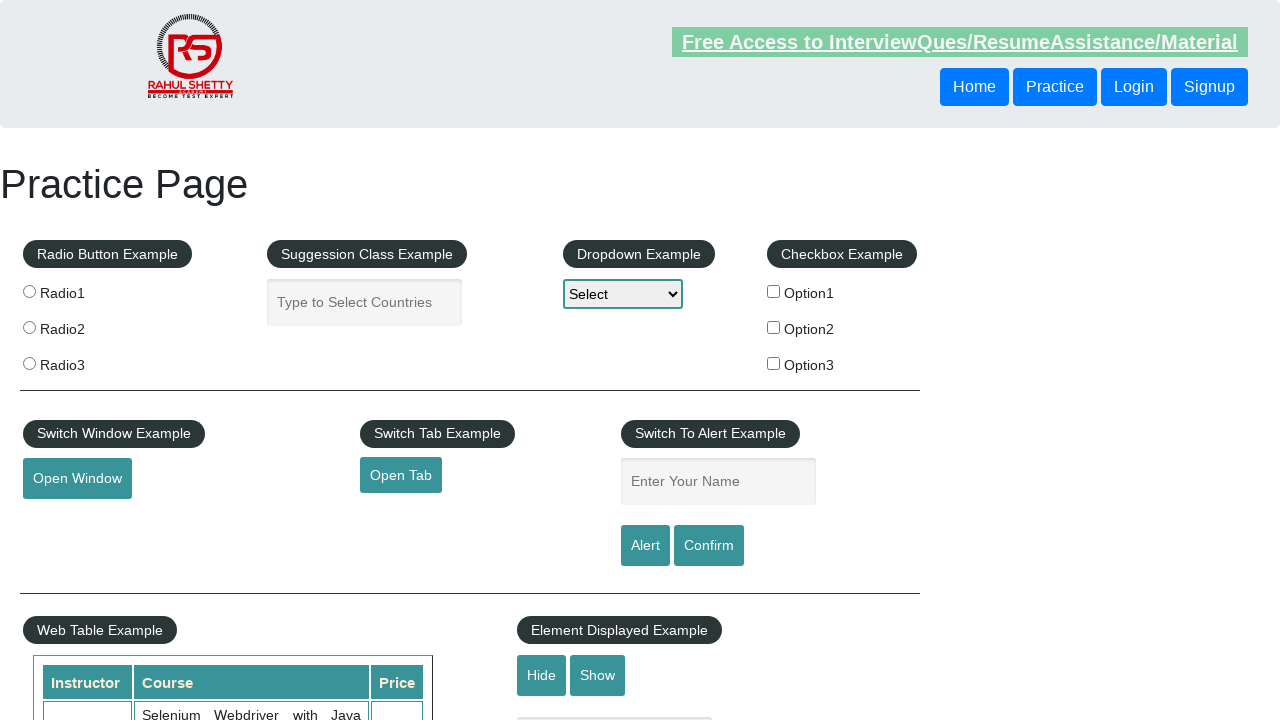

Retrieved checkbox at index 0
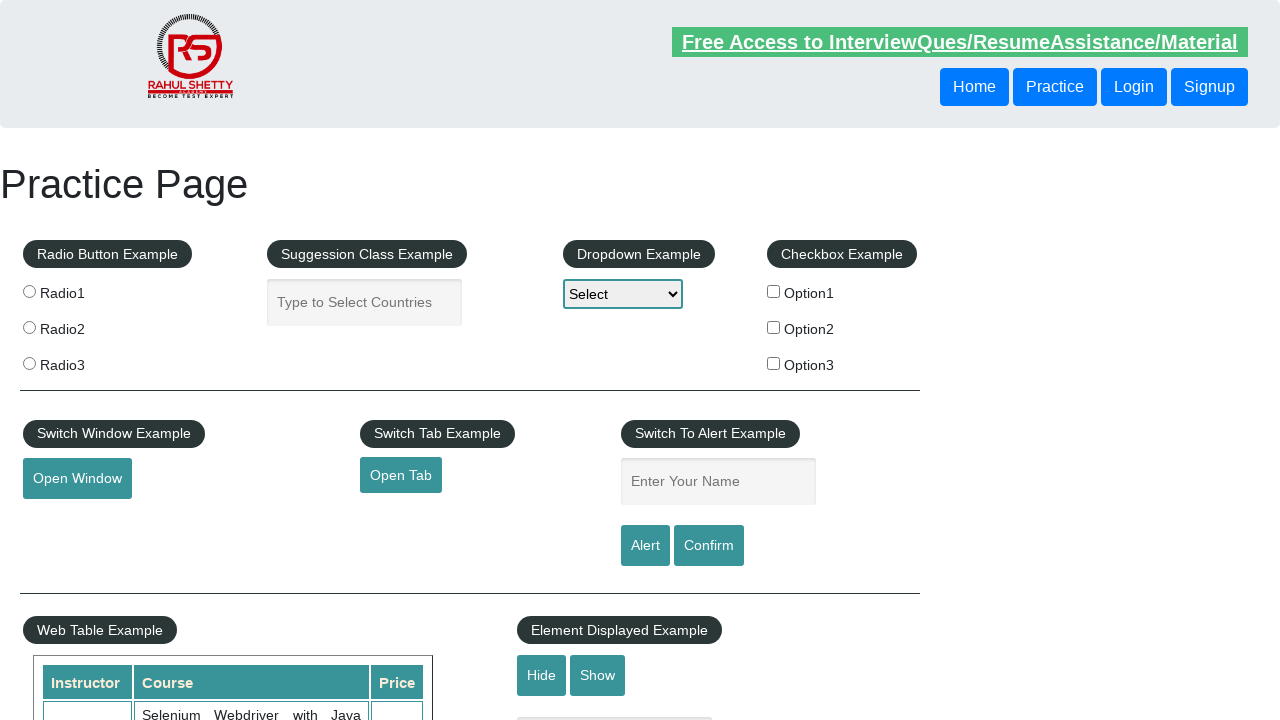

Retrieved checkbox at index 1
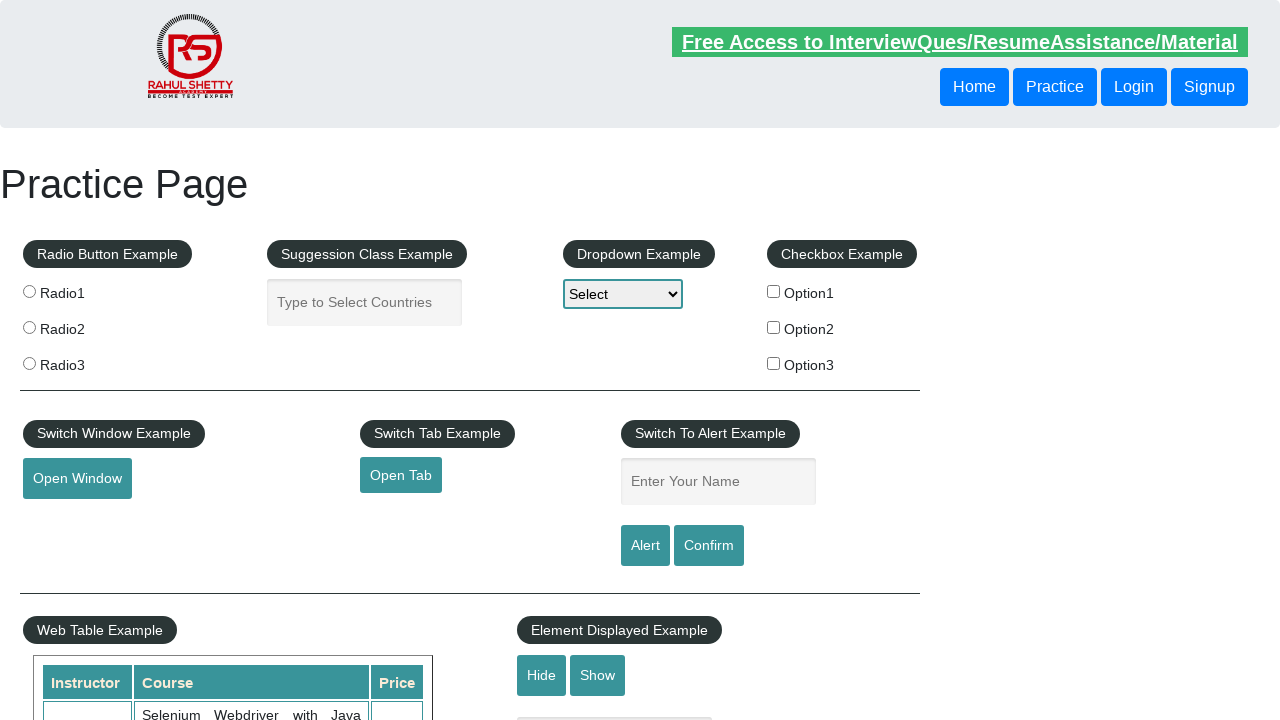

Found checkbox with value 'option2'
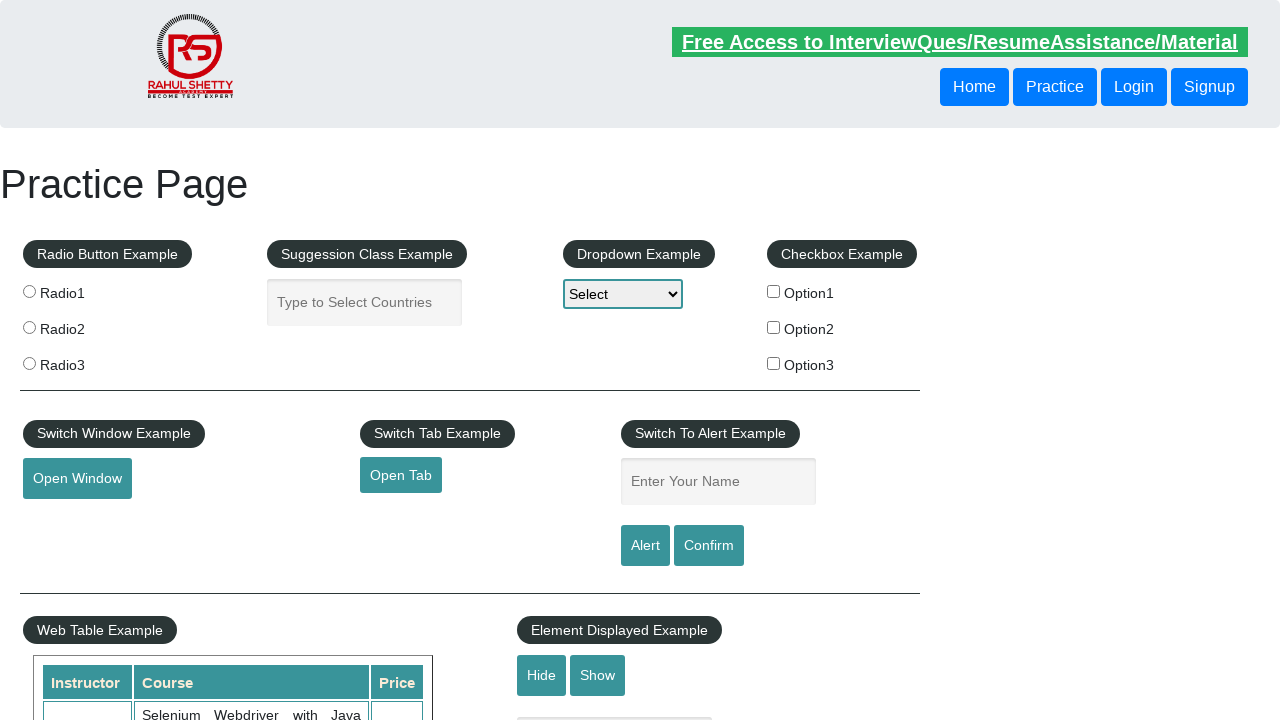

Clicked checkbox with value 'option2' at (774, 327) on xpath=//input[@type='checkbox'] >> nth=1
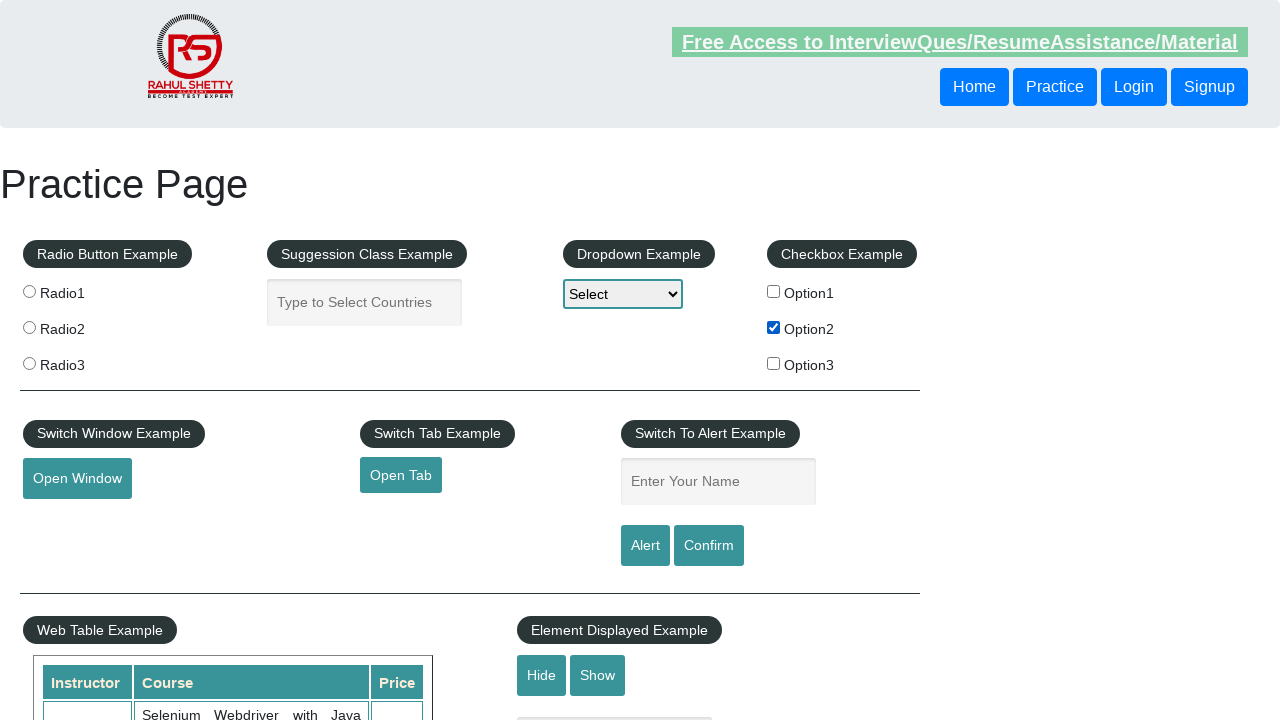

Located all radio buttons on the form
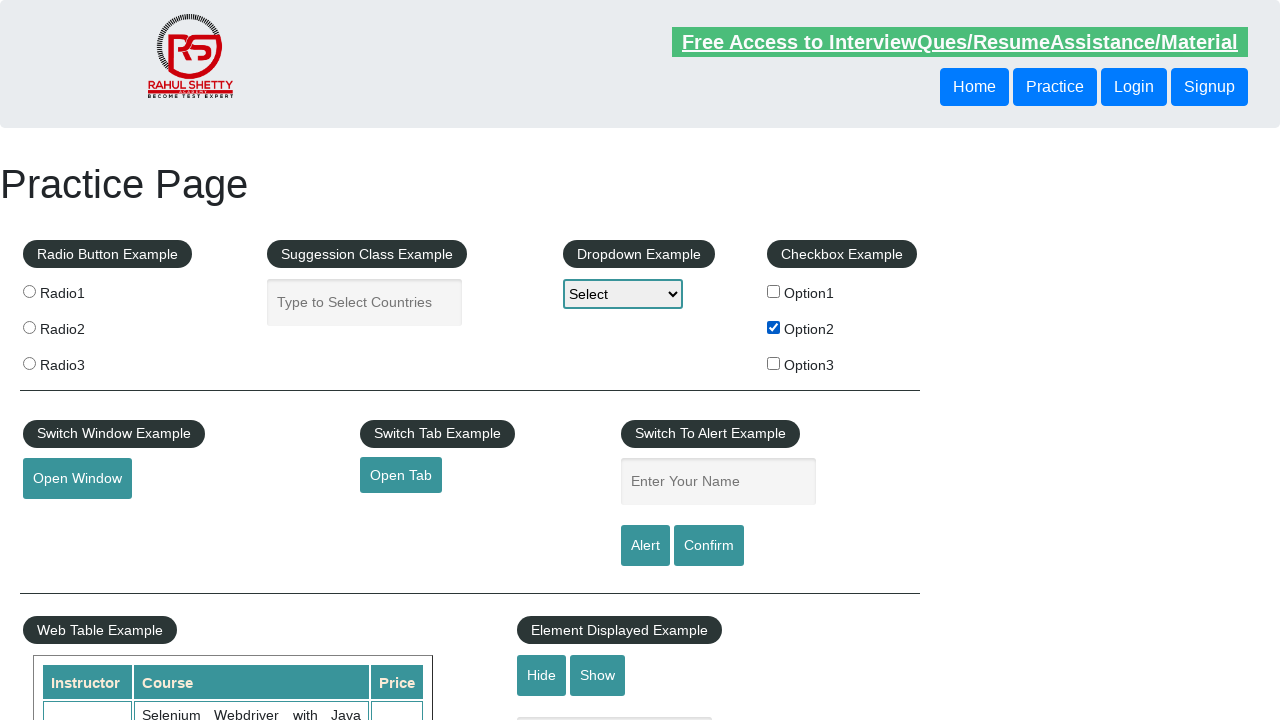

Clicked the third radio button at (29, 363) on xpath=//input[@type='radio'] >> nth=2
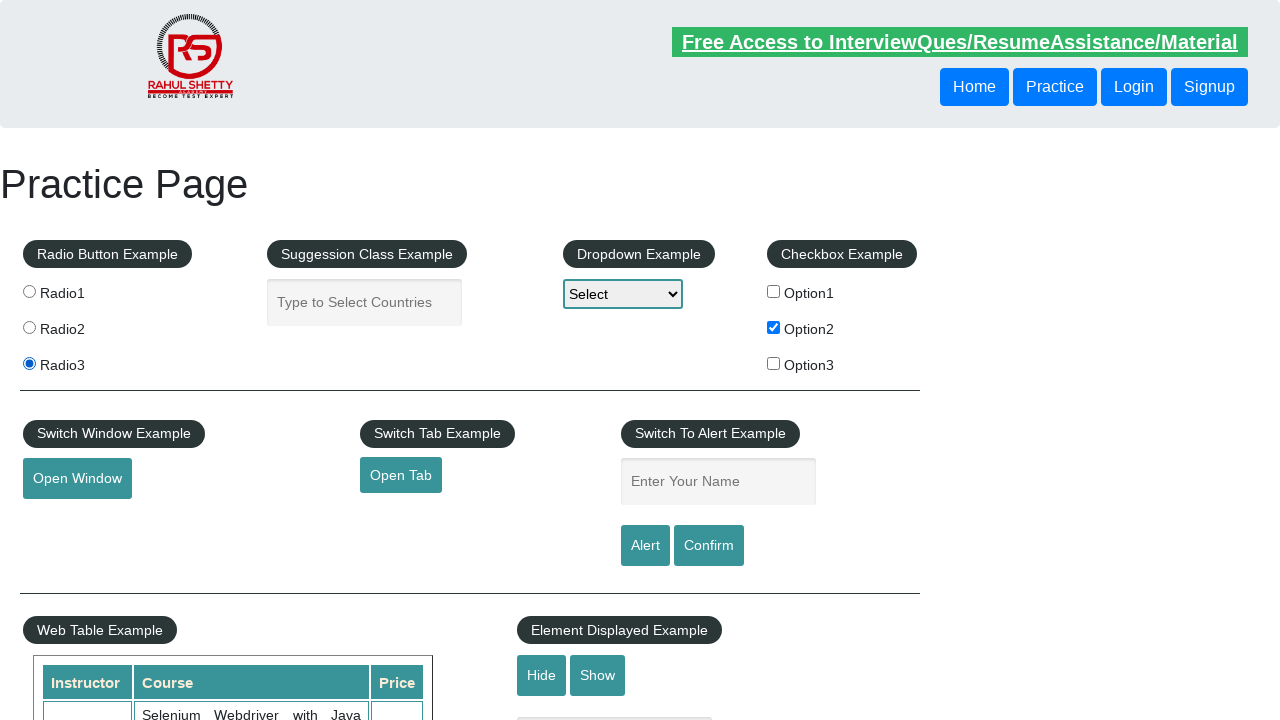

Clicked hide button to hide the text field at (542, 675) on #hide-textbox
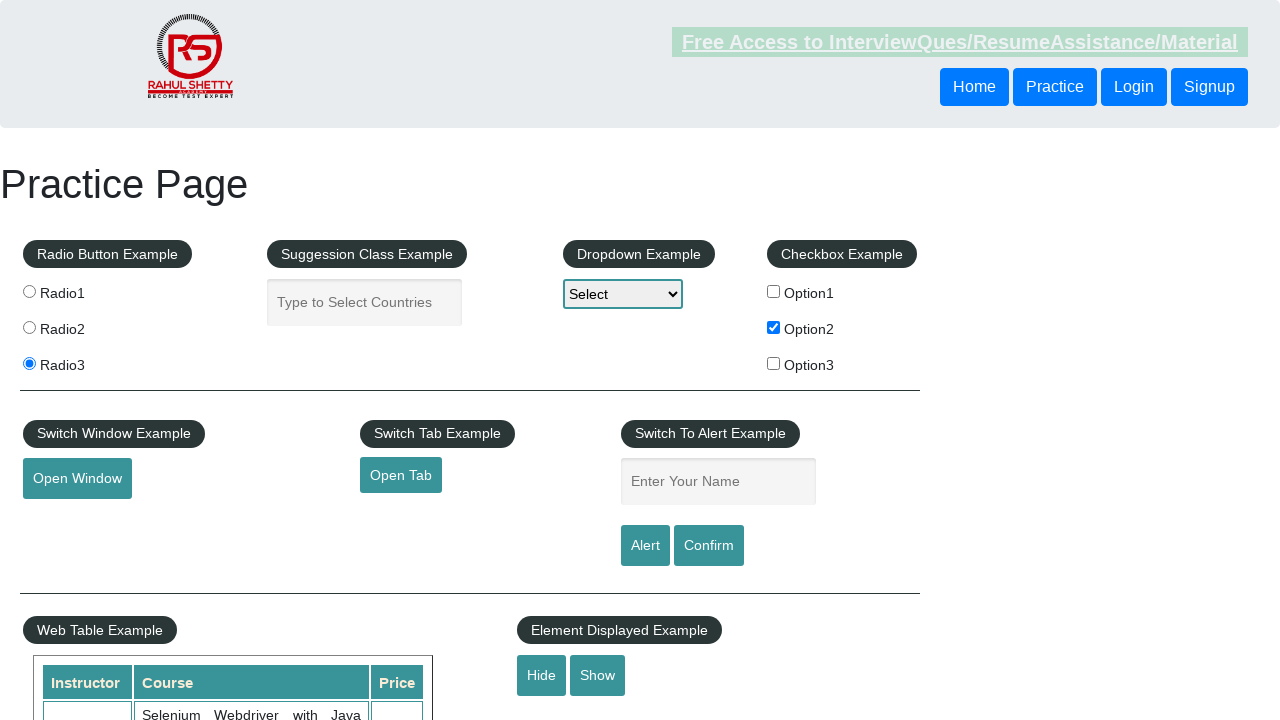

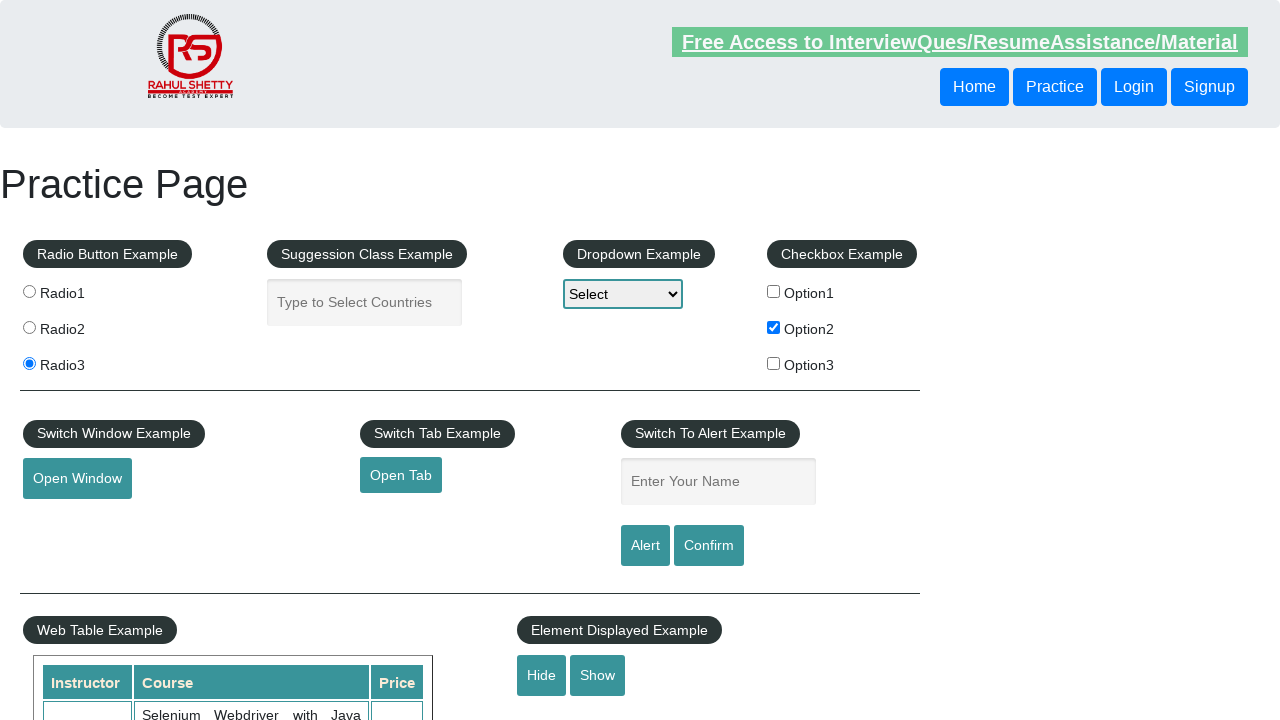